Tests a text input task by filling a textarea with an answer and submitting the form via a submit button

Starting URL: https://suninjuly.github.io/text_input_task.html

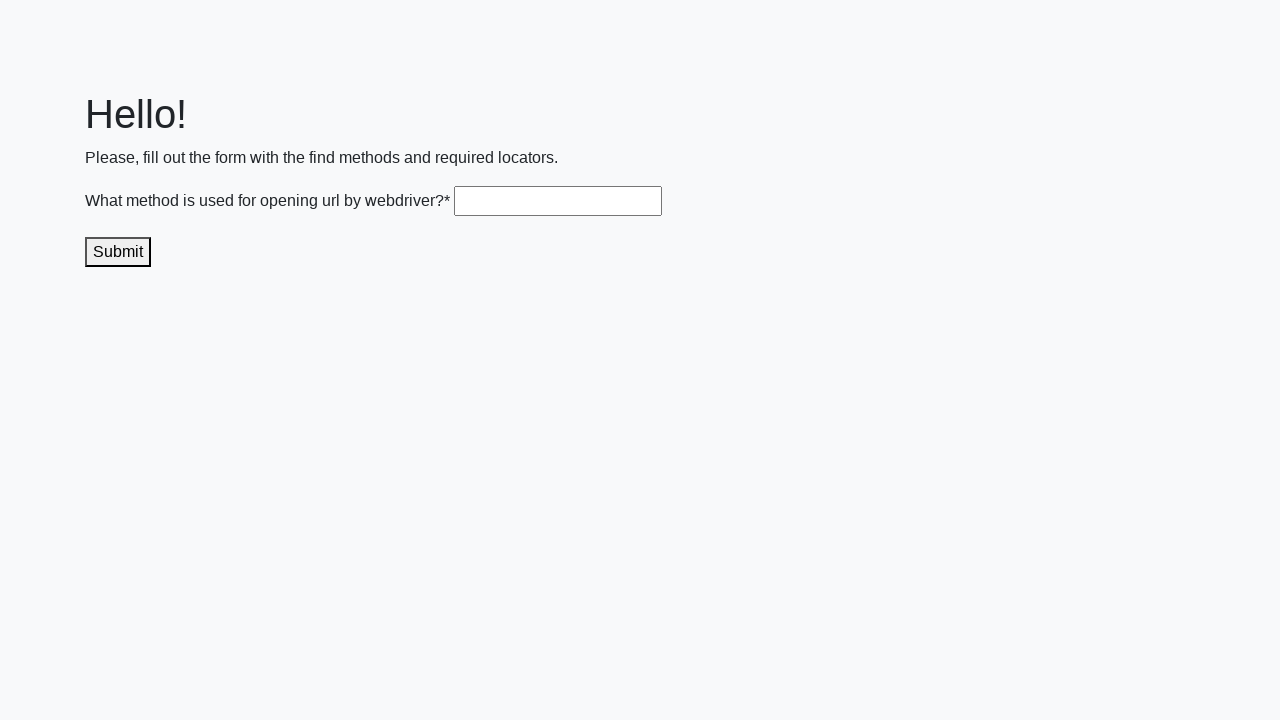

Filled textarea with answer 'get()' on .textarea
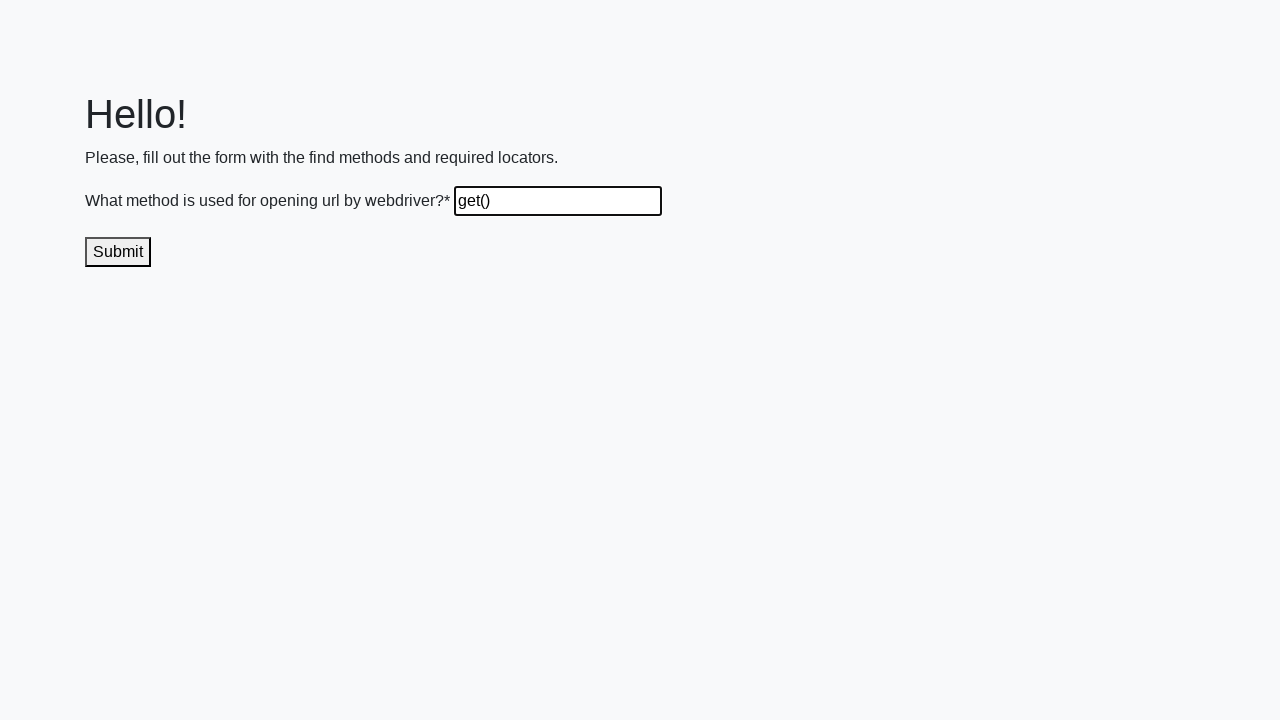

Clicked submit button to submit the form at (118, 252) on .submit-submission
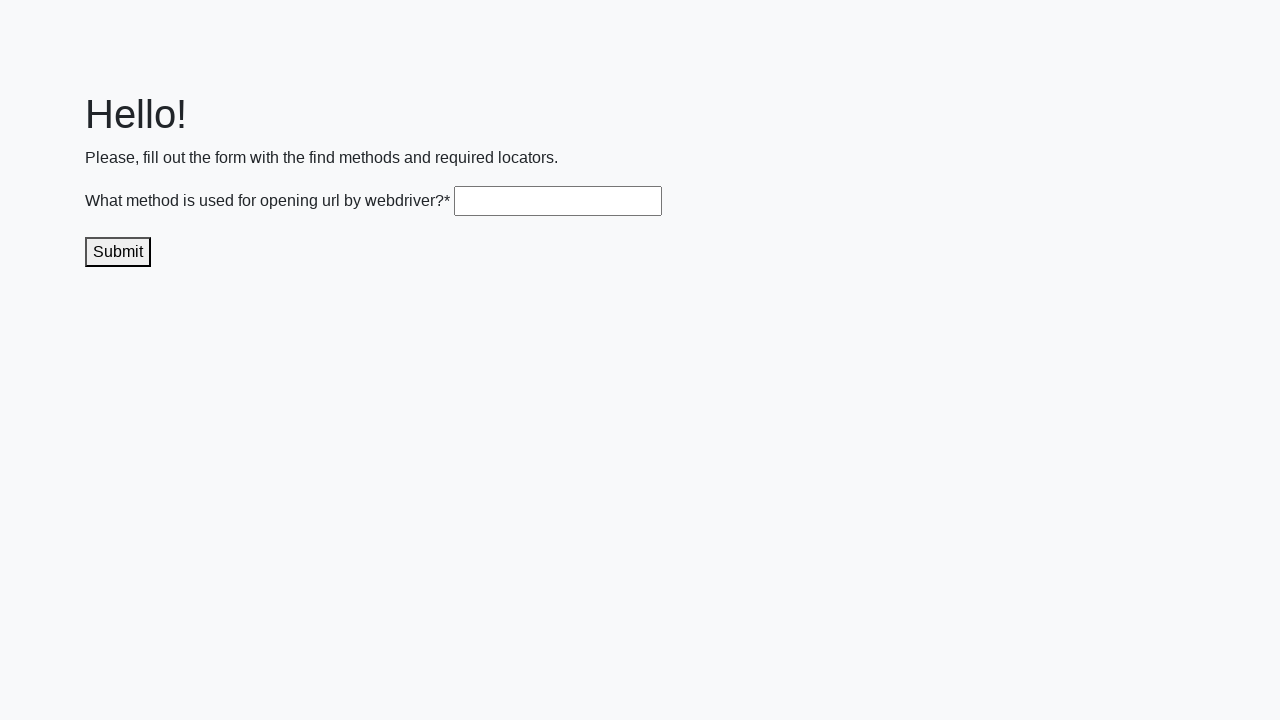

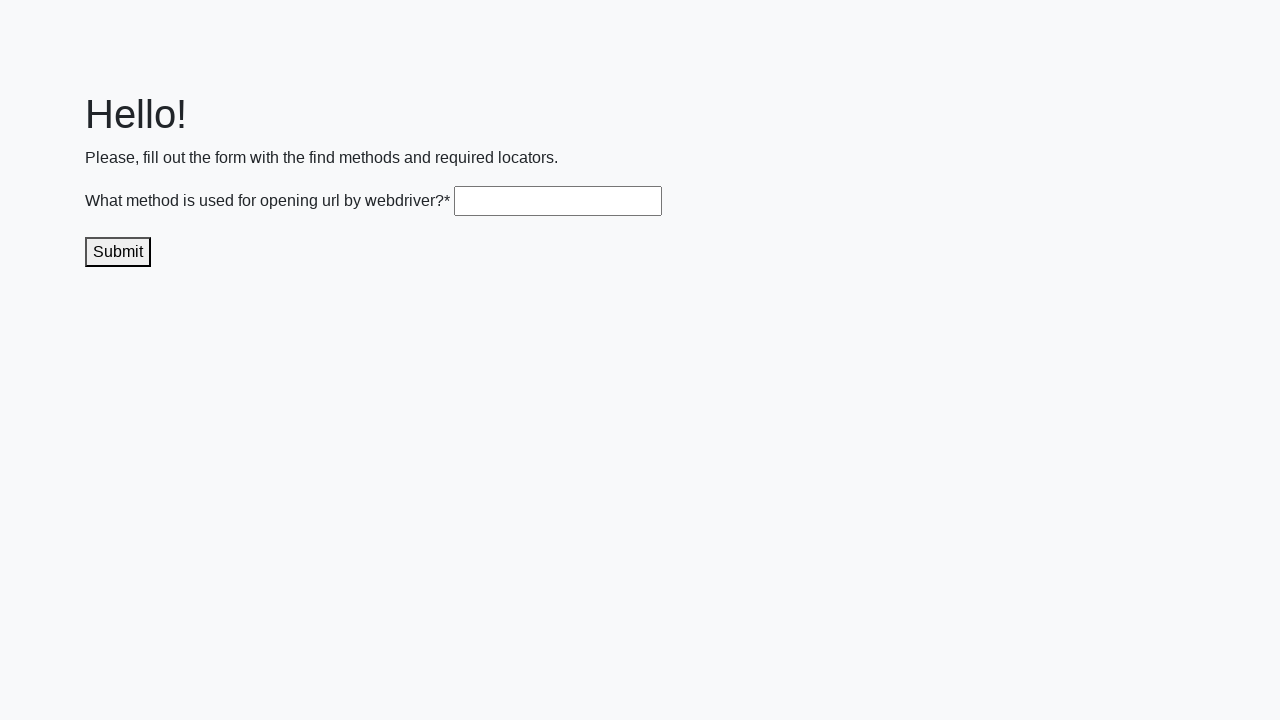